Tests filtering to display all todo items after applying other filters

Starting URL: https://demo.playwright.dev/todomvc

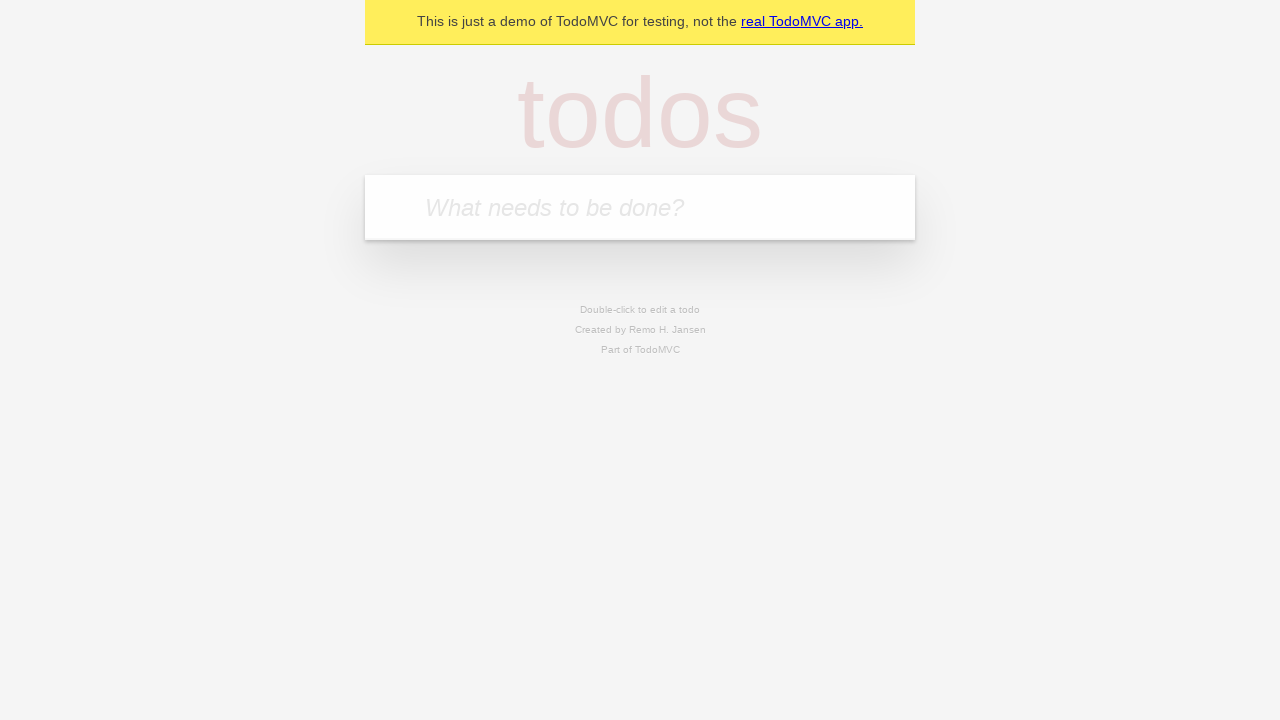

Filled todo input with 'buy some cheese' on internal:attr=[placeholder="What needs to be done?"i]
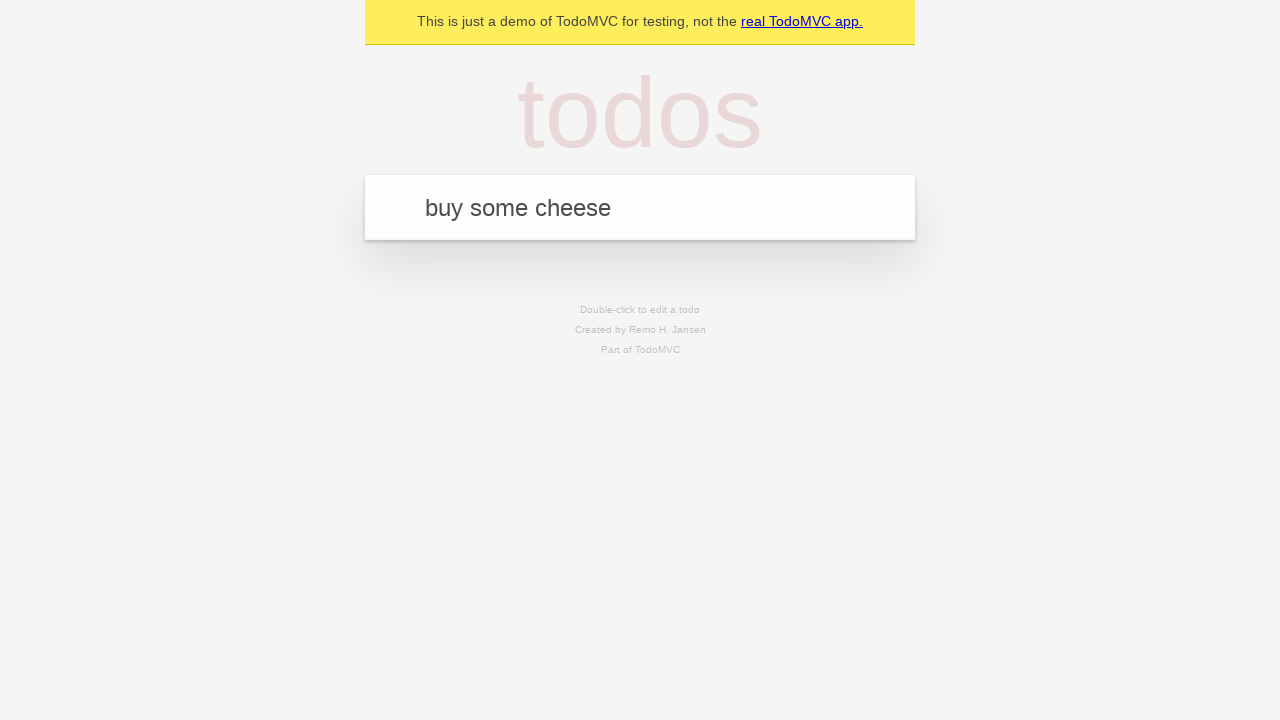

Pressed Enter to add todo 'buy some cheese' on internal:attr=[placeholder="What needs to be done?"i]
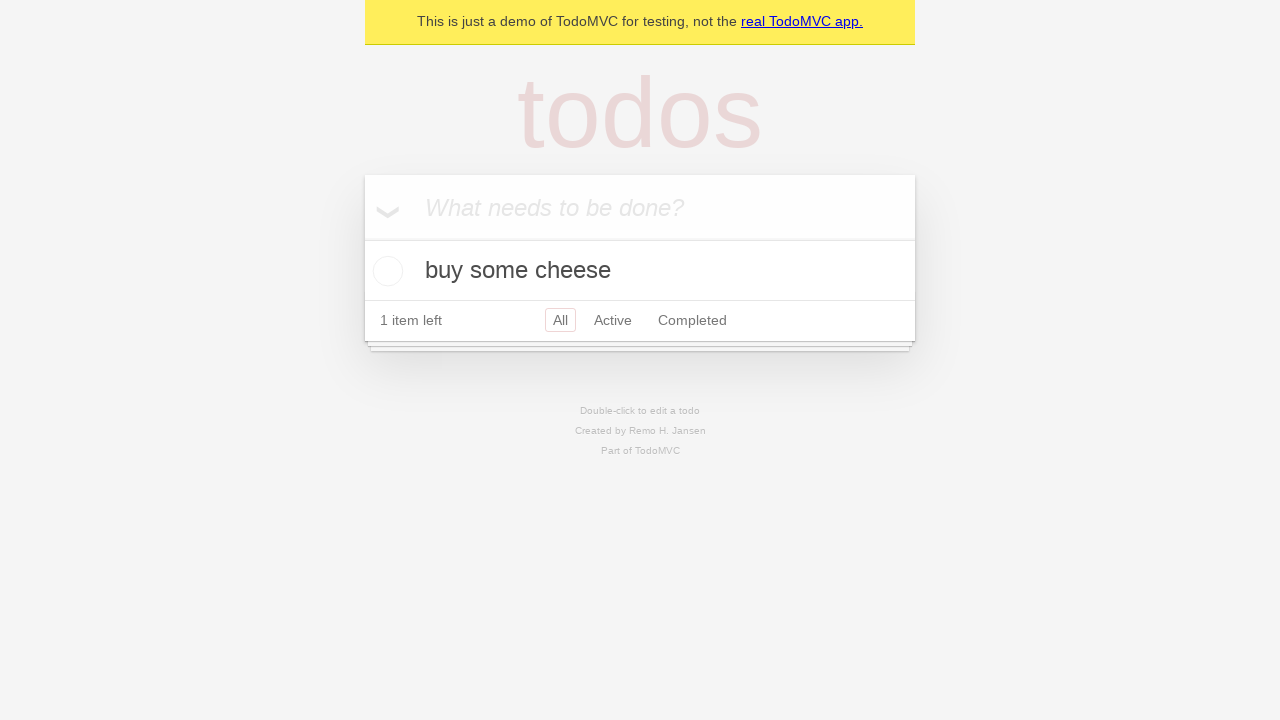

Filled todo input with 'feed the cat' on internal:attr=[placeholder="What needs to be done?"i]
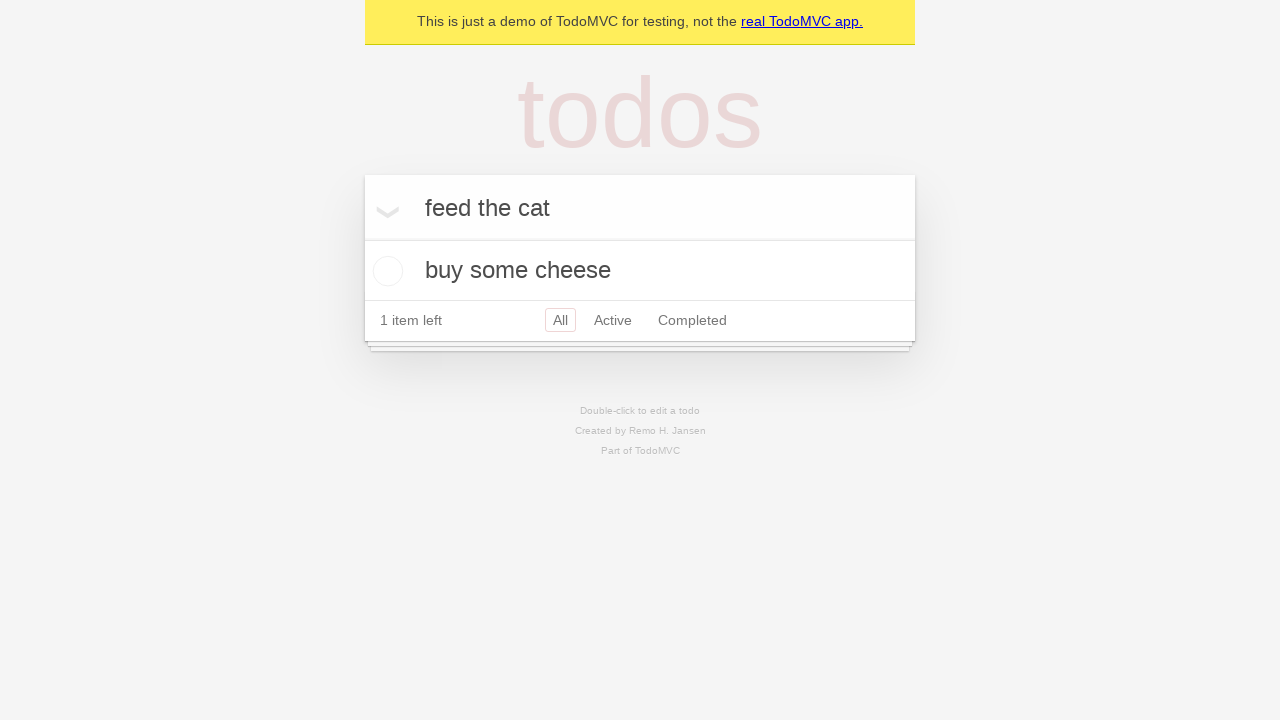

Pressed Enter to add todo 'feed the cat' on internal:attr=[placeholder="What needs to be done?"i]
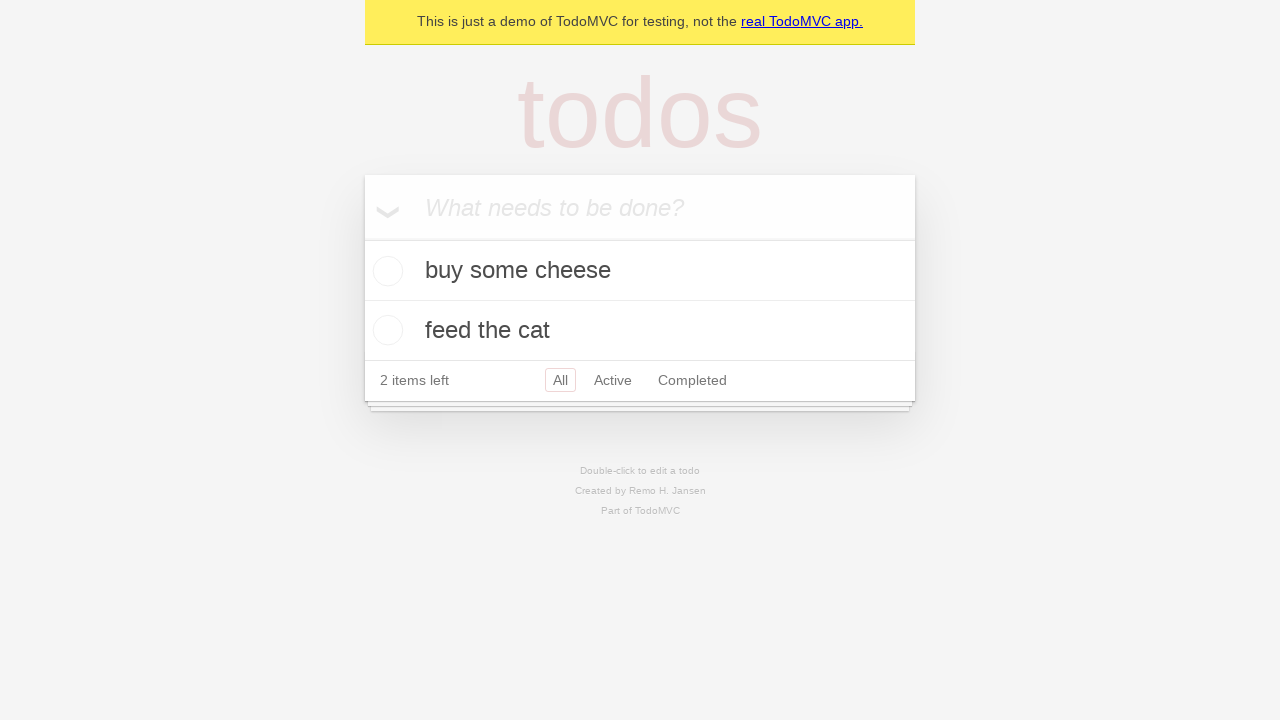

Filled todo input with 'book a doctors appointment' on internal:attr=[placeholder="What needs to be done?"i]
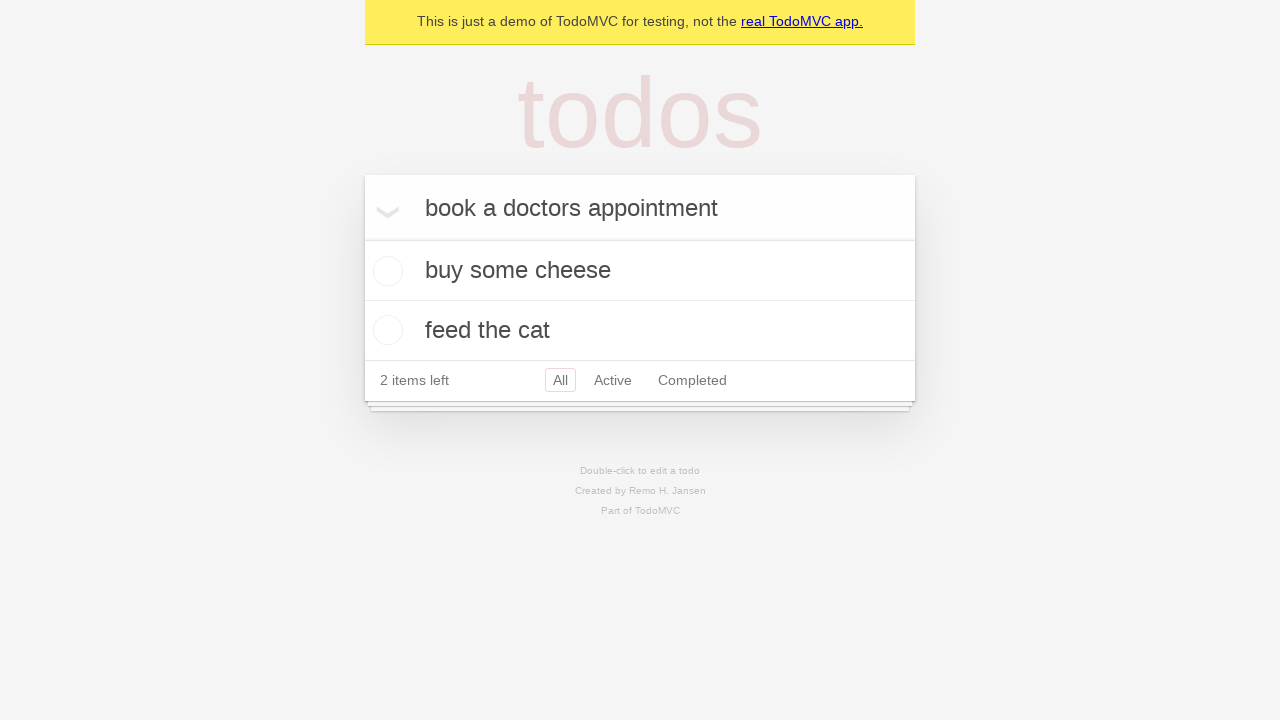

Pressed Enter to add todo 'book a doctors appointment' on internal:attr=[placeholder="What needs to be done?"i]
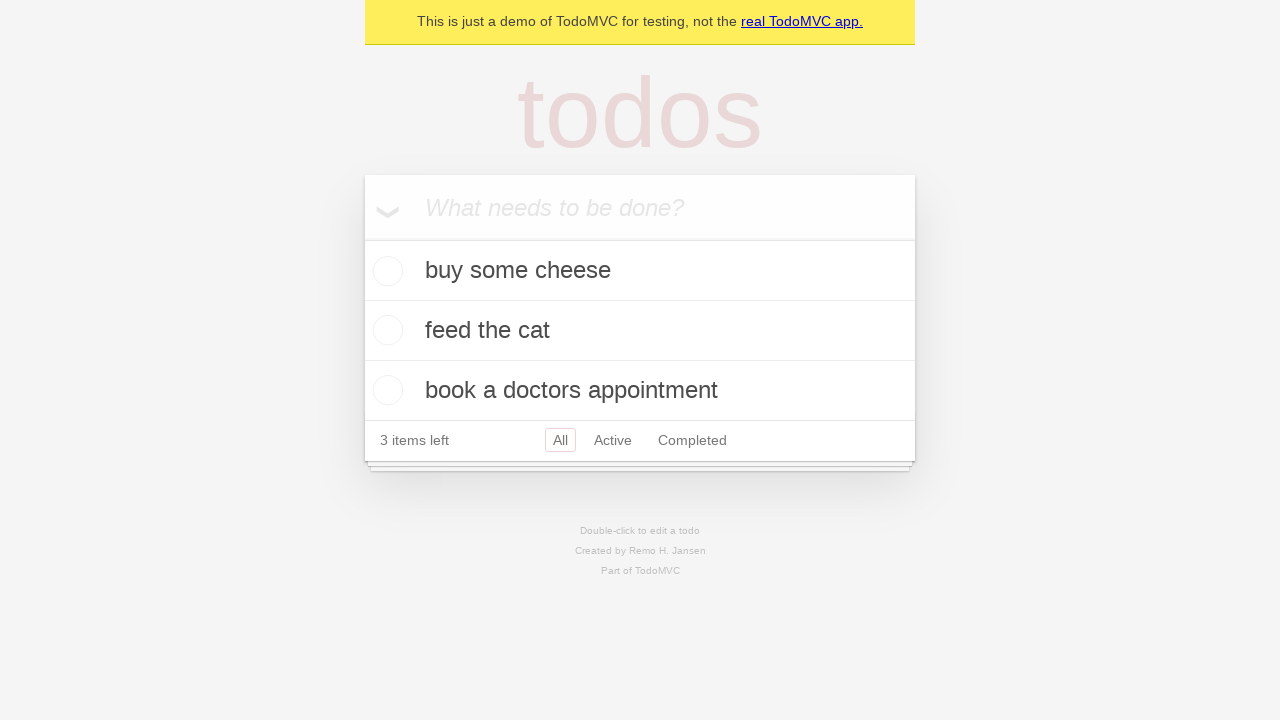

Waited for all 3 todo items to be created
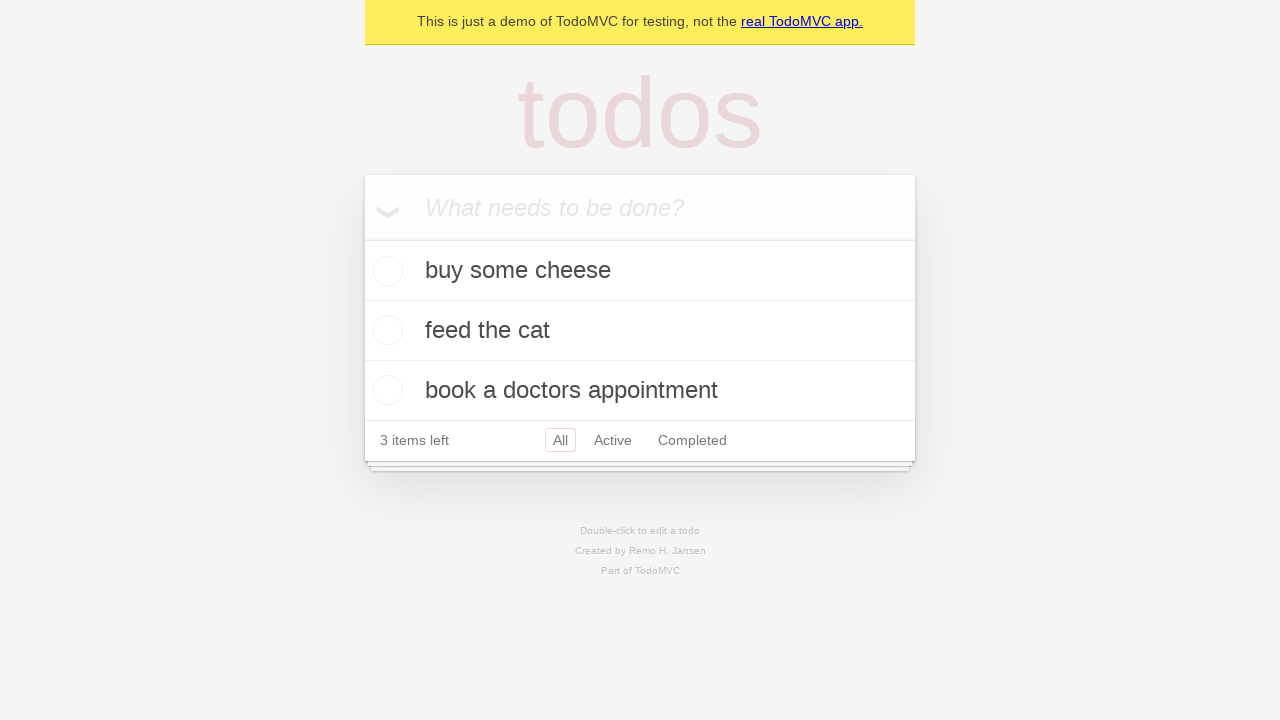

Checked the second todo item at (385, 330) on internal:testid=[data-testid="todo-item"s] >> nth=1 >> internal:role=checkbox
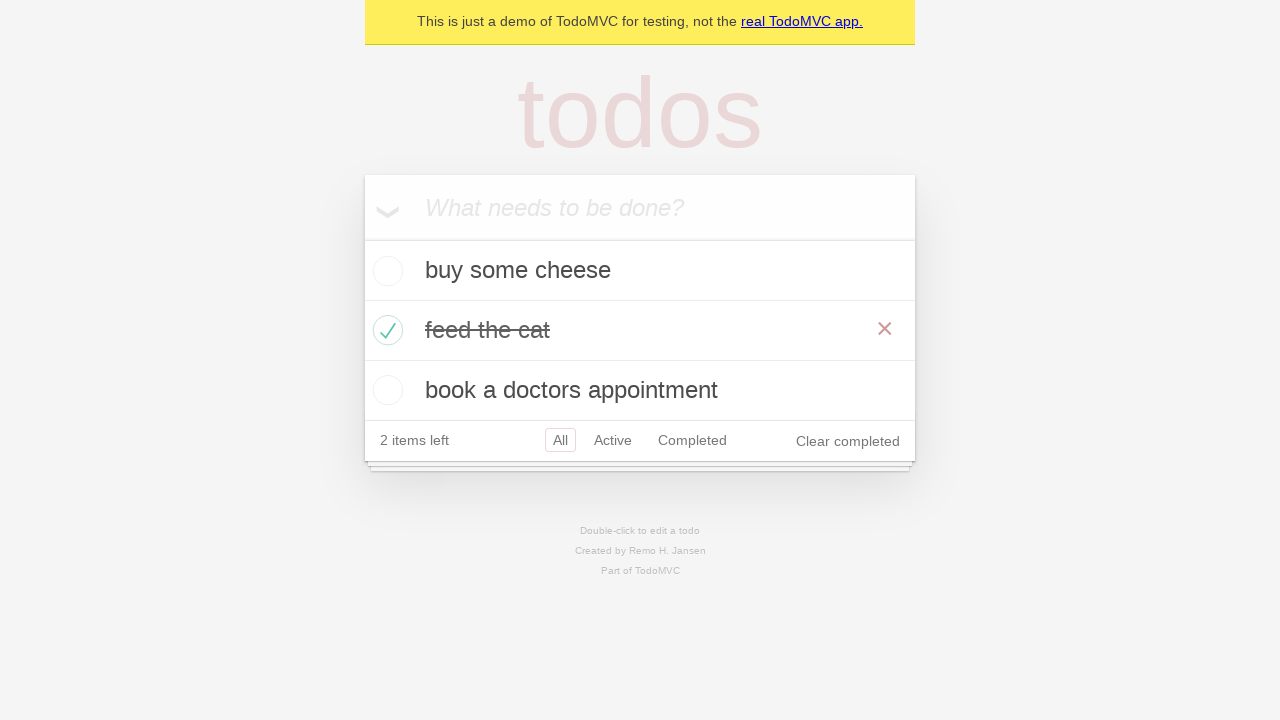

Clicked 'Active' filter to display active items at (613, 440) on internal:role=link[name="Active"i]
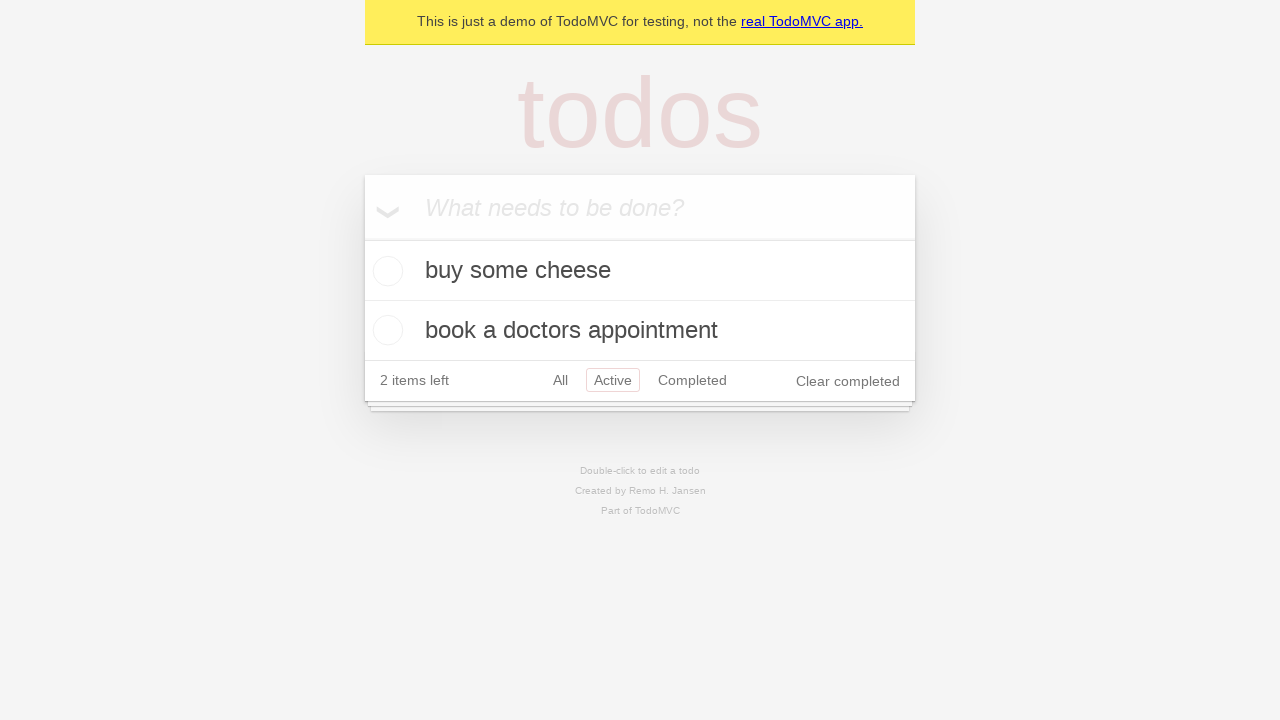

Clicked 'Completed' filter to display completed items at (692, 380) on internal:role=link[name="Completed"i]
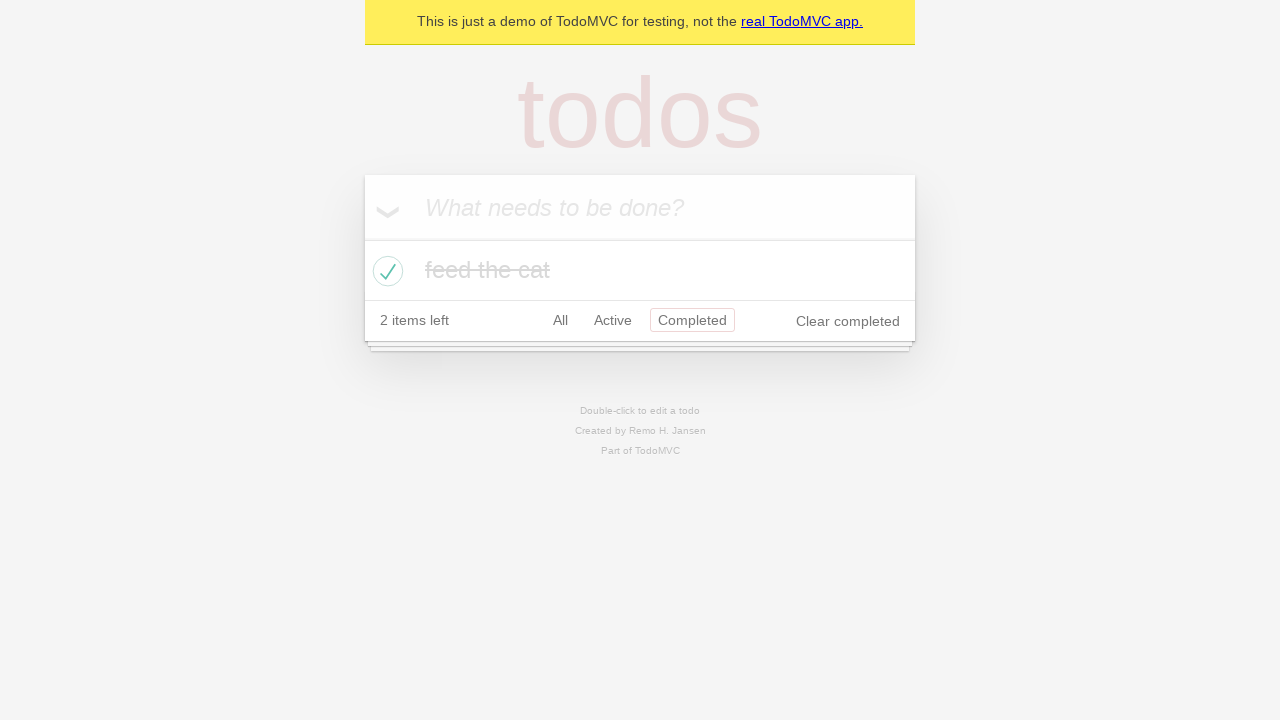

Clicked 'All' filter to display all todo items at (560, 320) on internal:role=link[name="All"i]
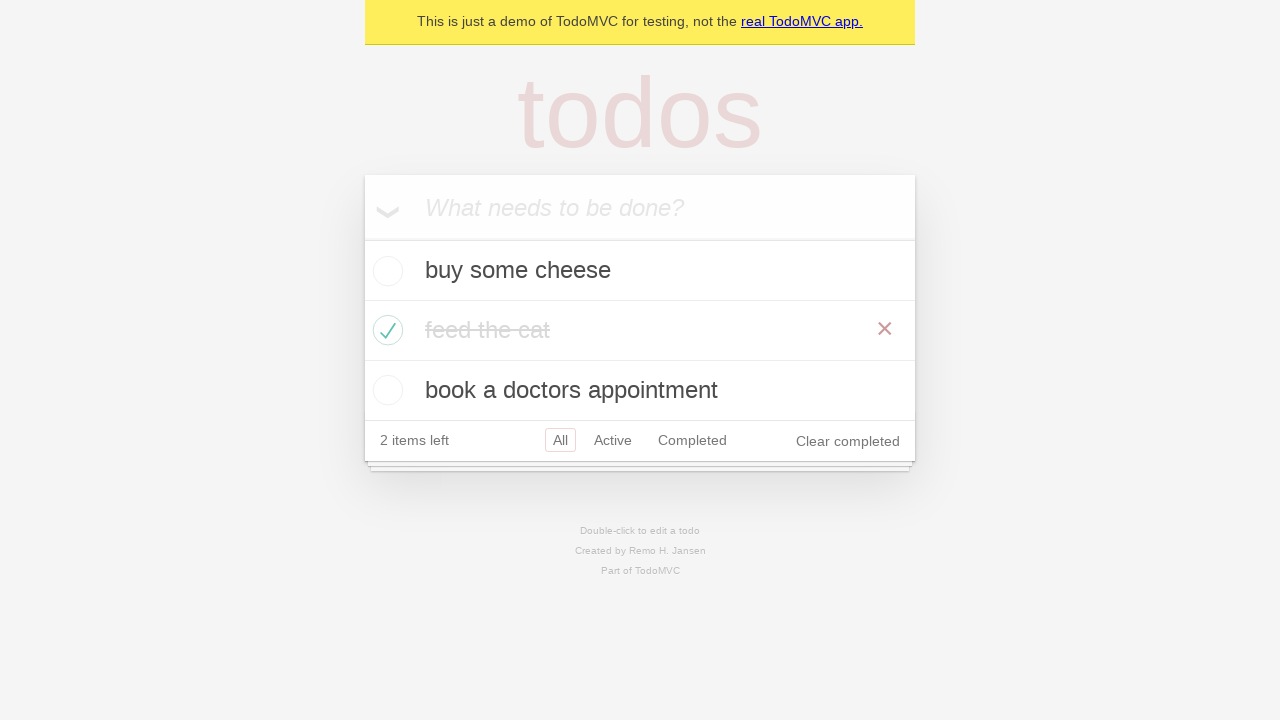

Verified that all 3 todo items are displayed
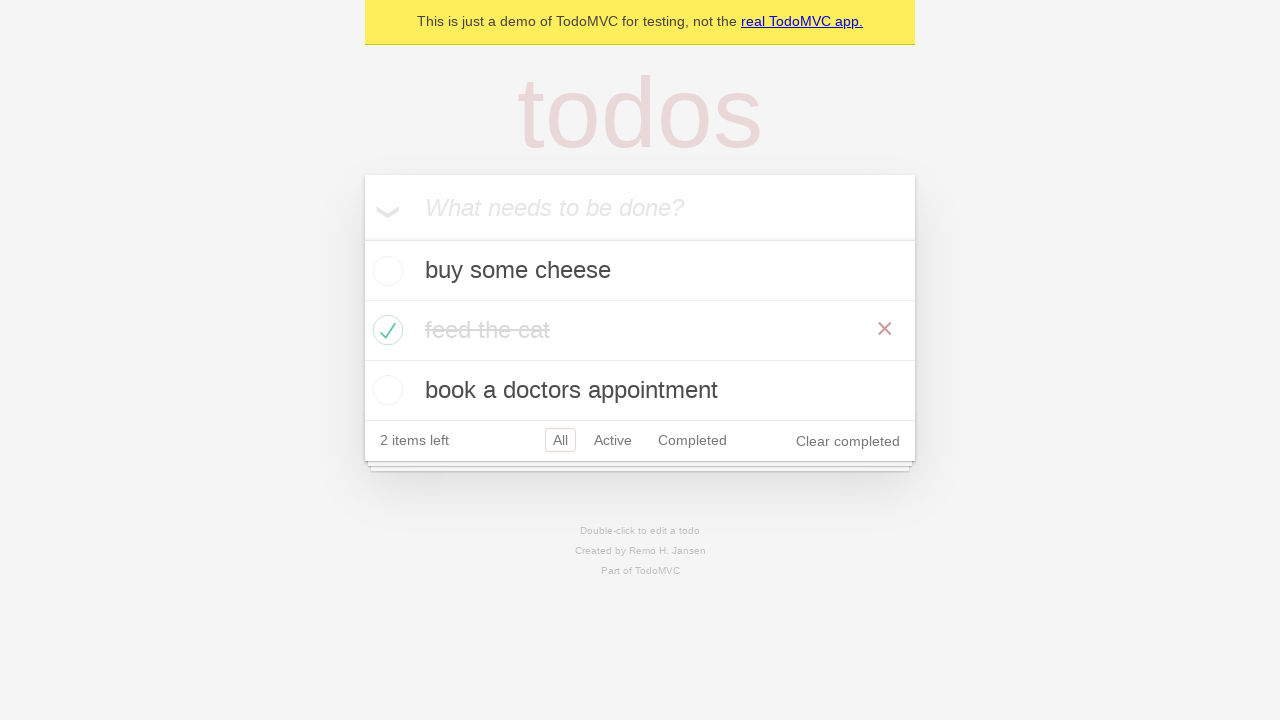

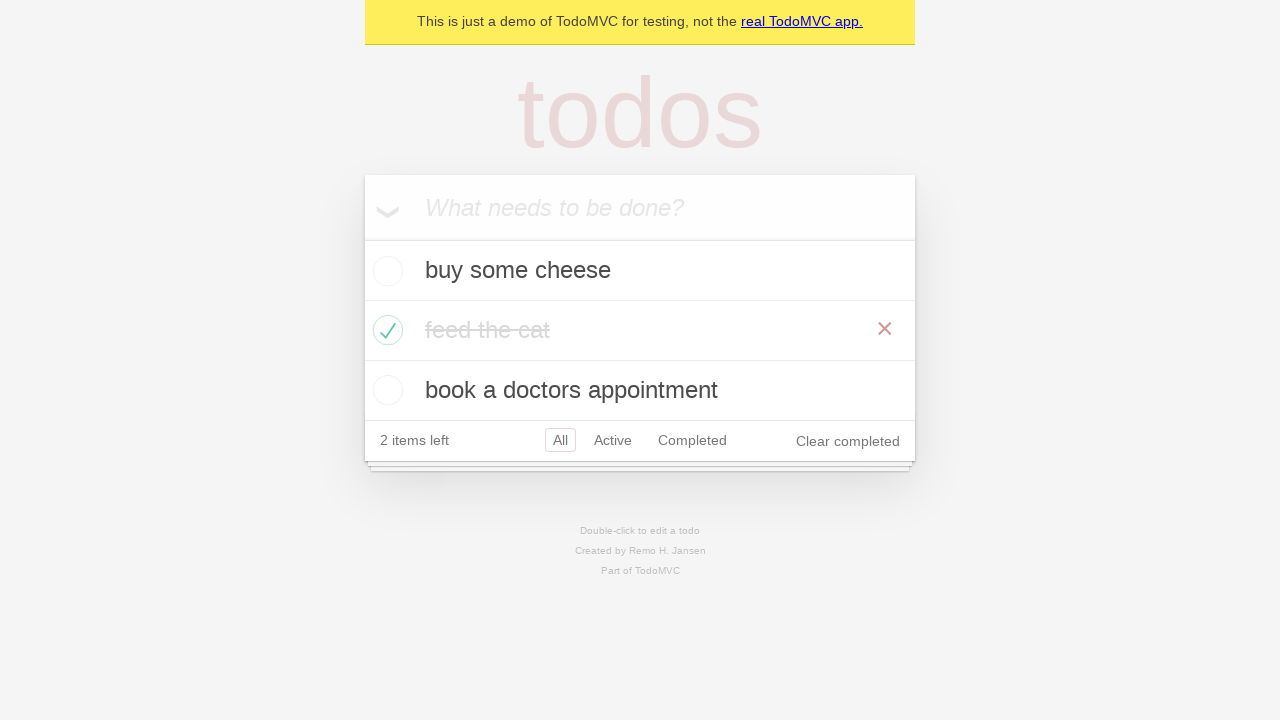